Tests a slow calculator web application by entering numbers 7 and 8, clicking the add operator and equals button, setting a delay value, and waiting for the result to display 15.

Starting URL: https://bonigarcia.dev/selenium-webdriver-java/slow-calculator.html

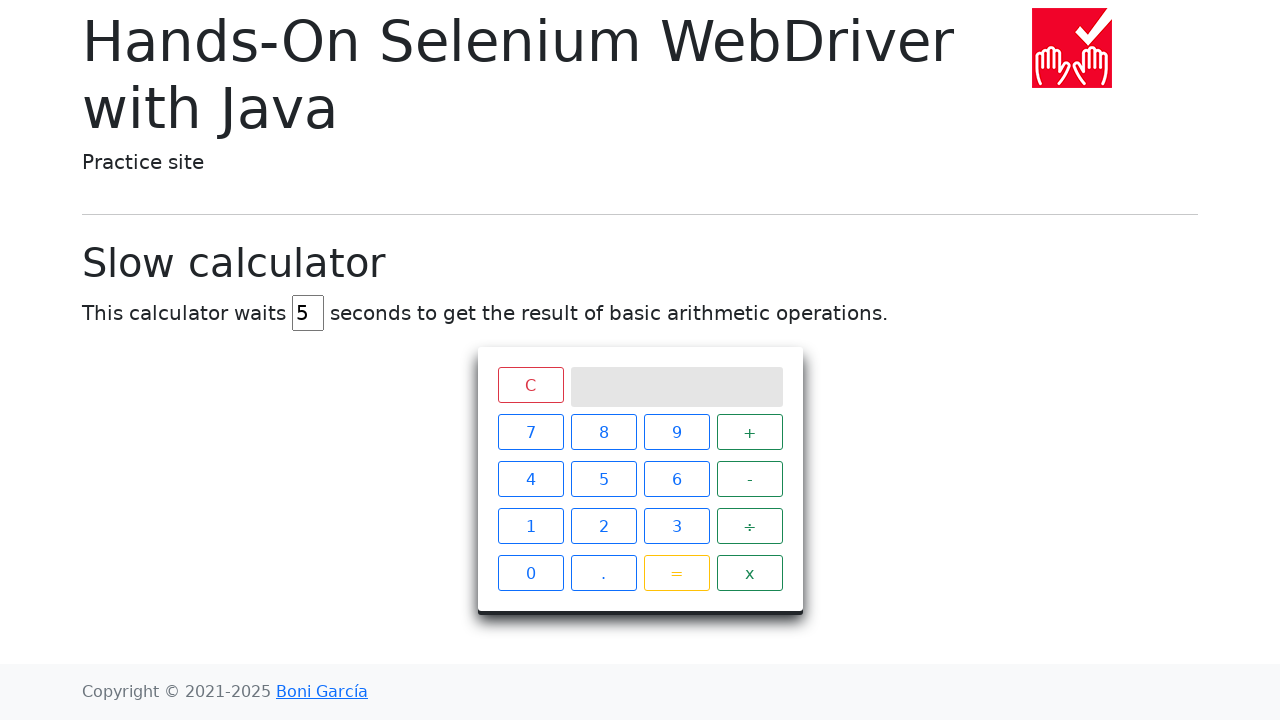

Navigated to slow calculator application
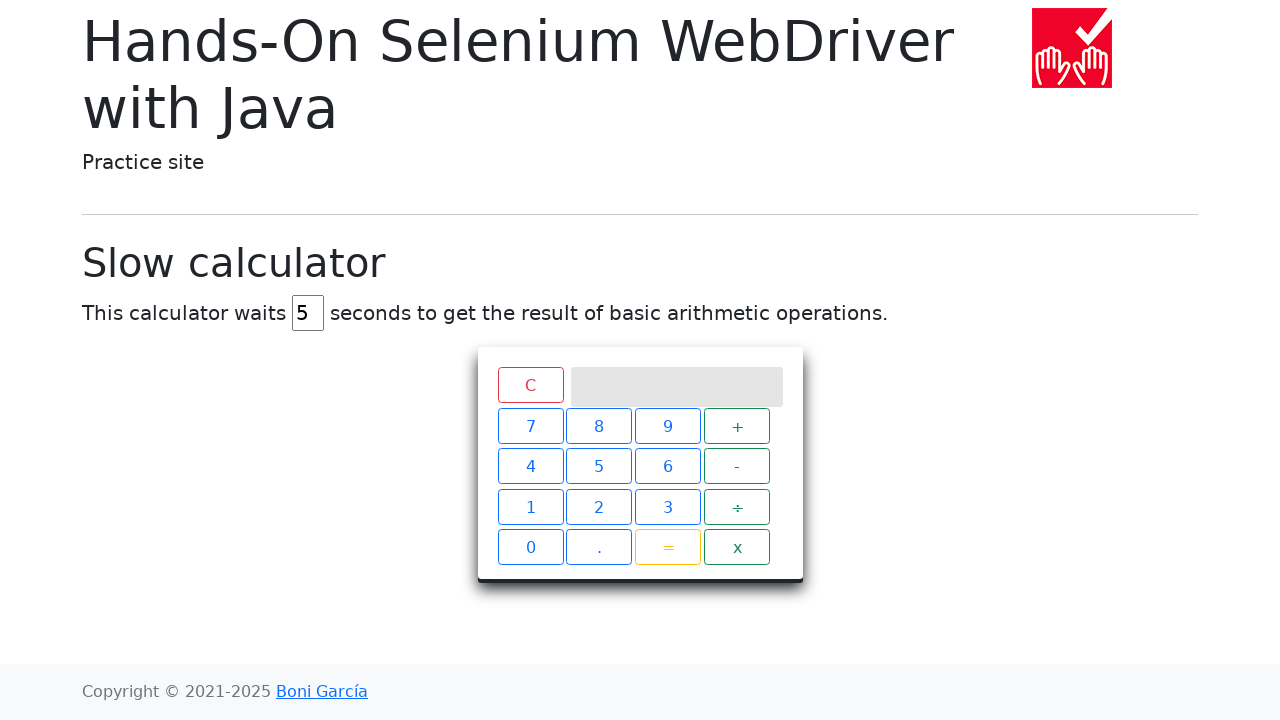

Clicked number 7 at (530, 432) on xpath=//span[contains(@class, 'btn btn-outline-primary') and text()='7']
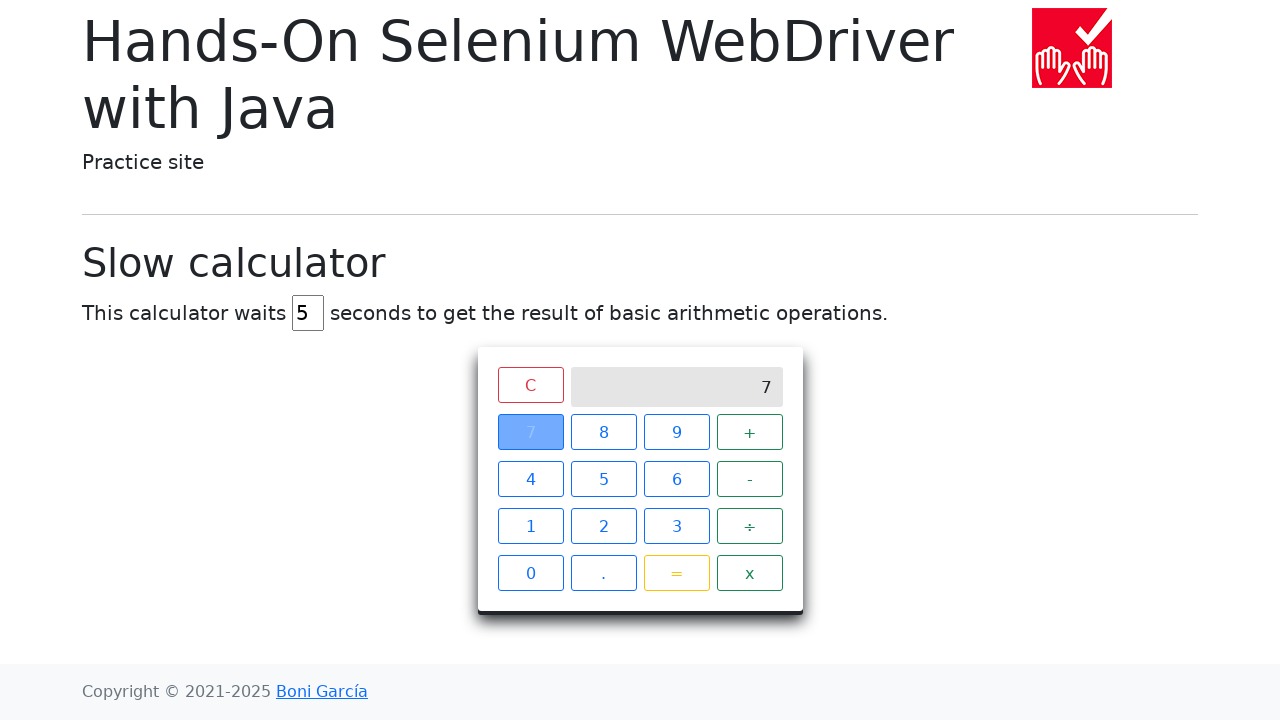

Clicked add operator at (750, 432) on xpath=//span[contains(@class, 'btn btn-outline-success') and text()='+']
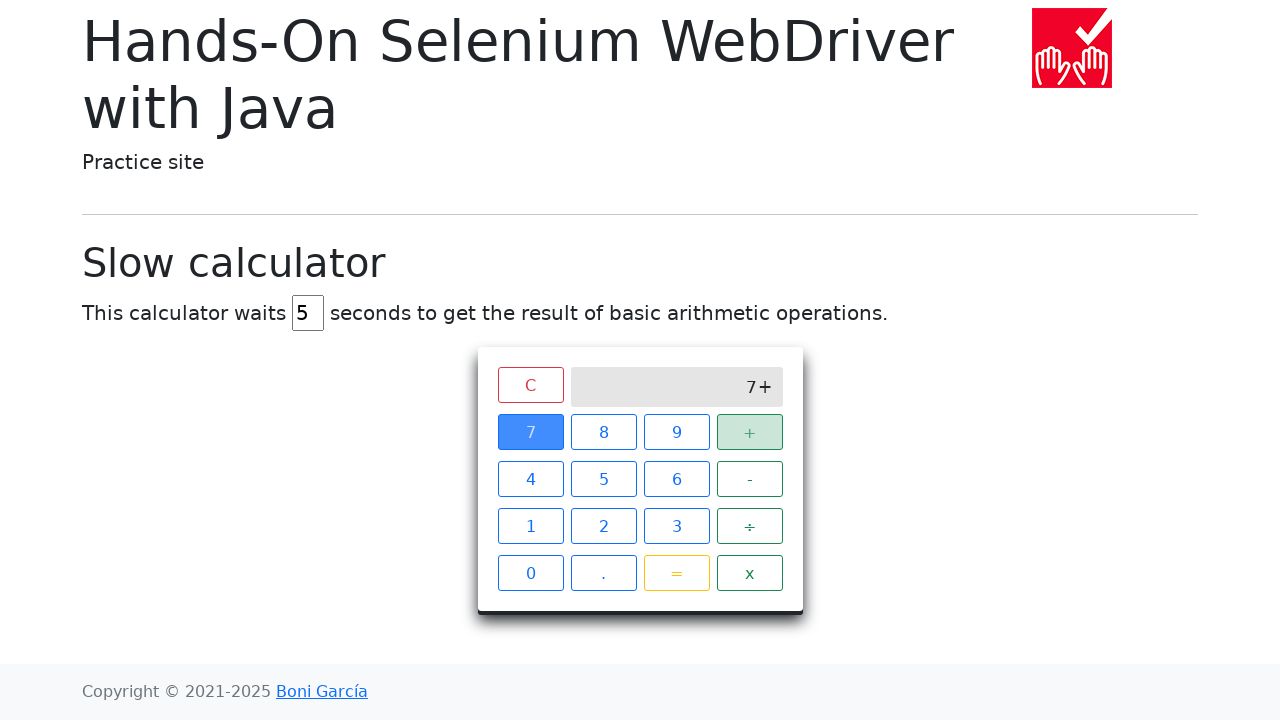

Clicked number 8 at (604, 432) on xpath=//span[contains(@class, 'btn btn-outline-primary') and text()='8']
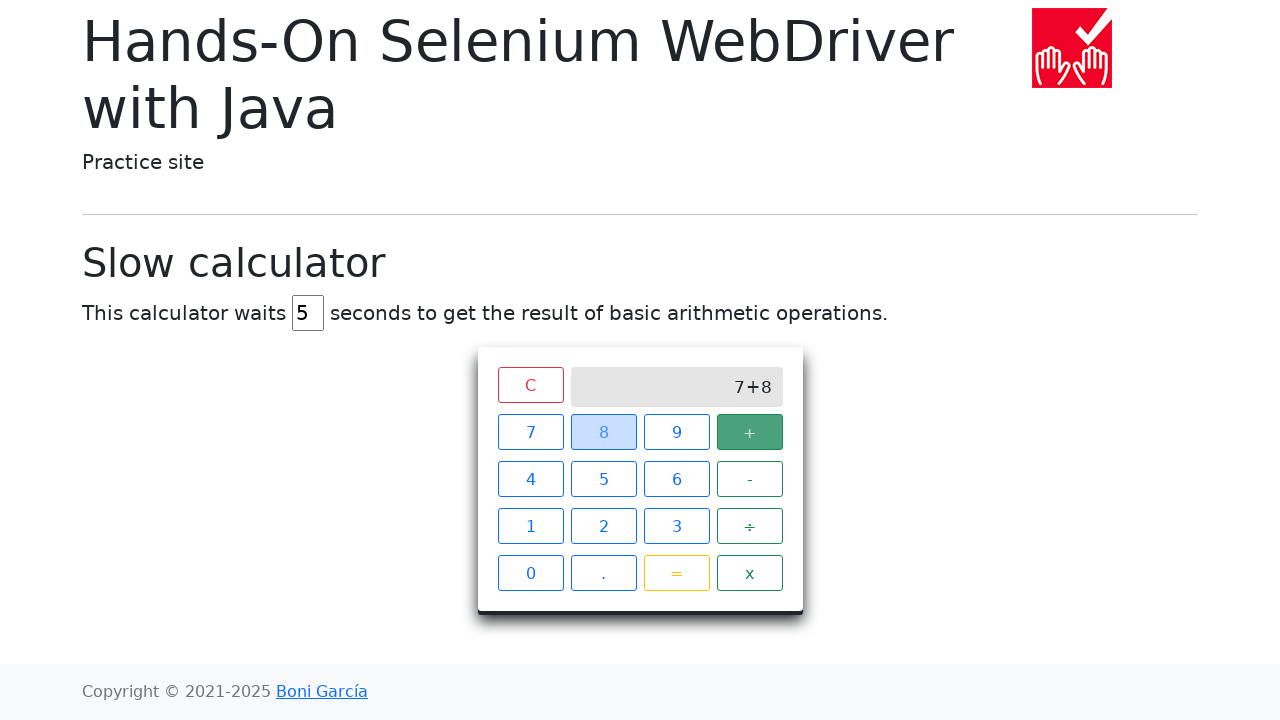

Clicked equals button at (676, 573) on xpath=//span[contains(@class, 'btn btn-outline-warning') and text()='=']
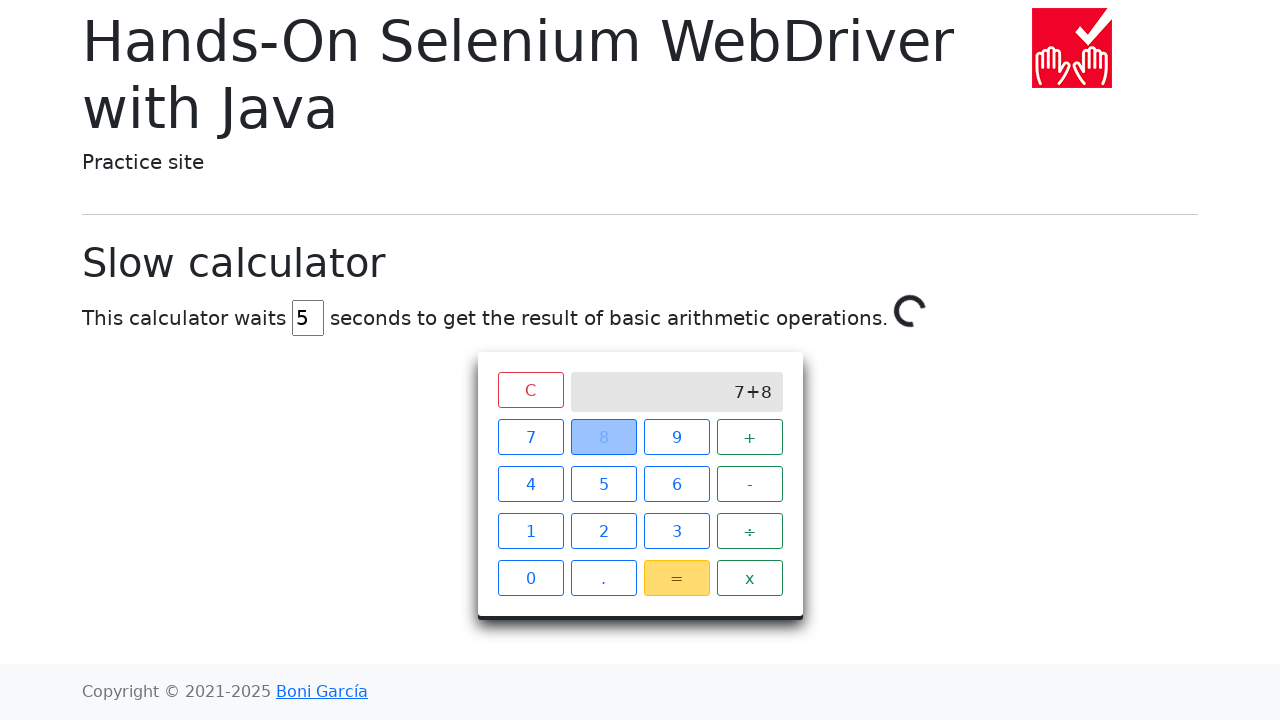

Set delay value to 45 on #delay
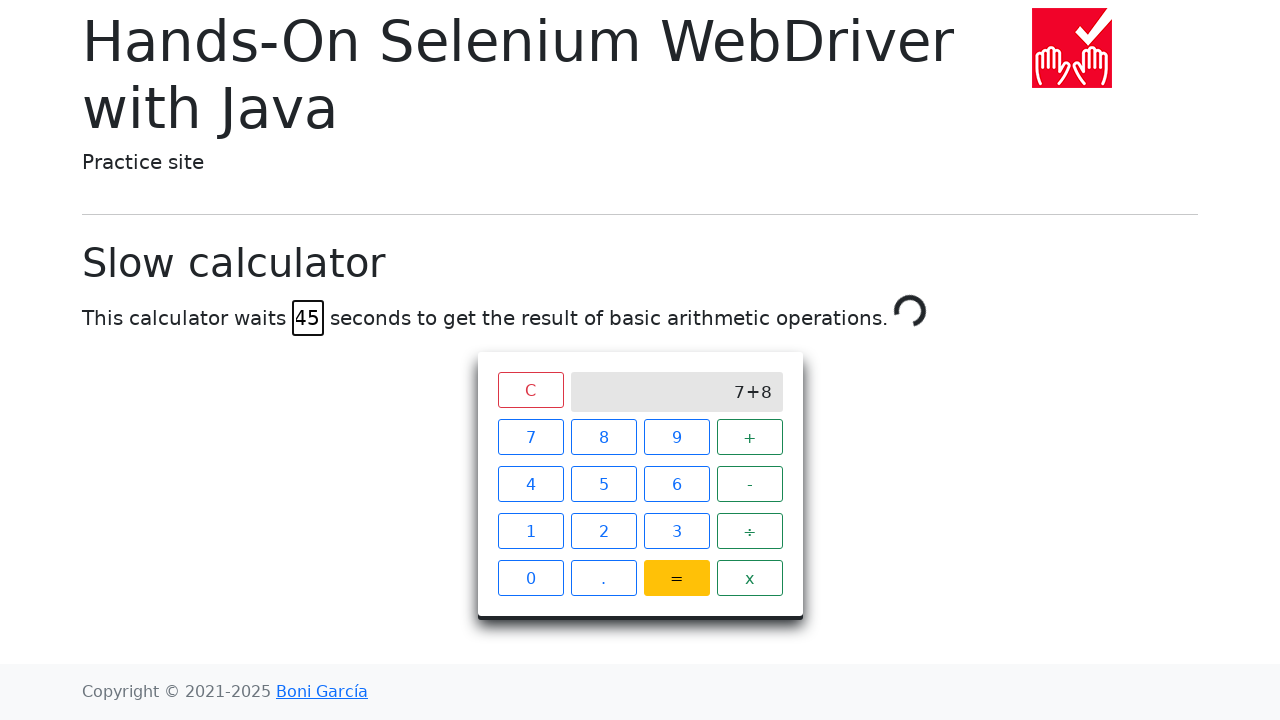

Result displayed 15 as expected
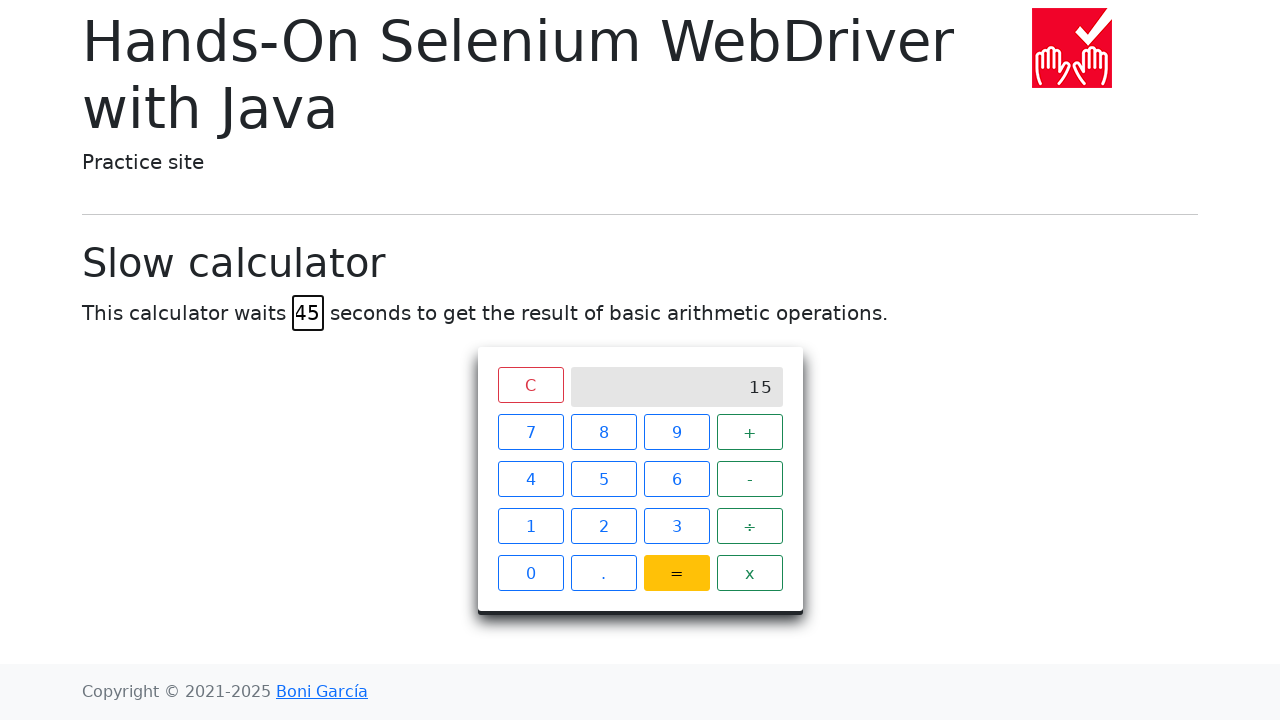

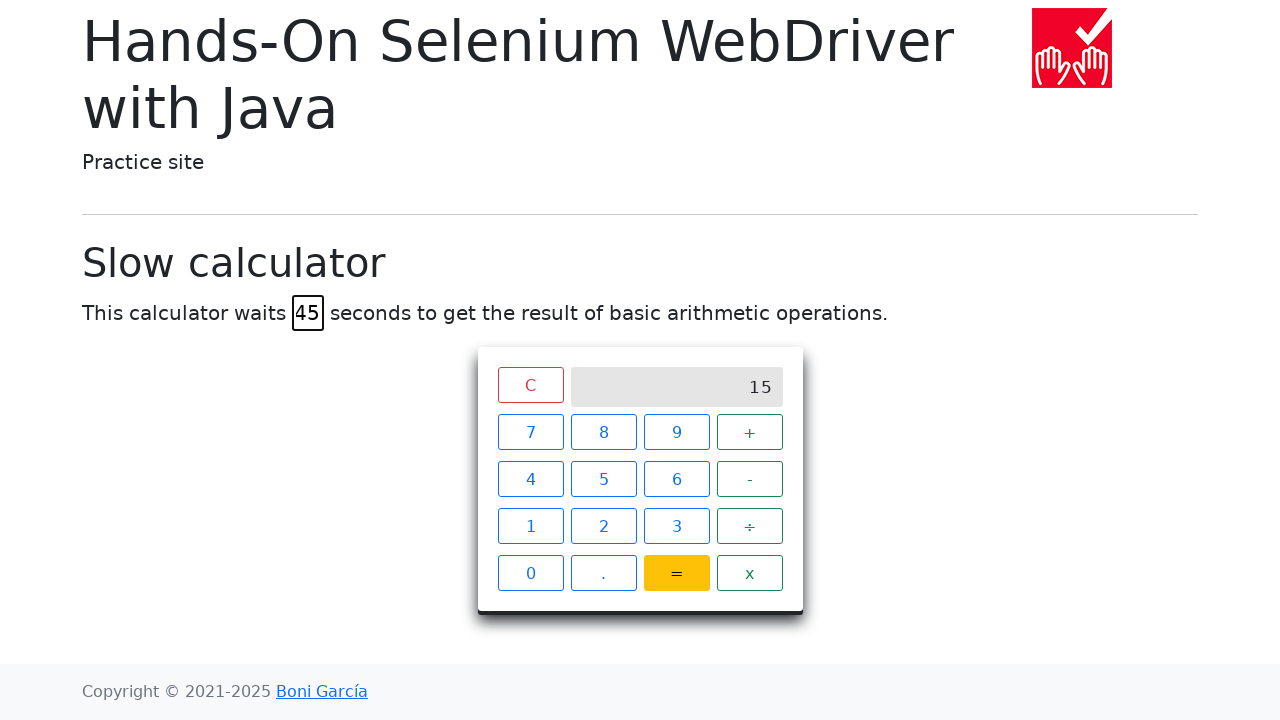